Navigates to the ThoughtWorks website and waits for the page to load

Starting URL: https://www.thoughtworks.com/

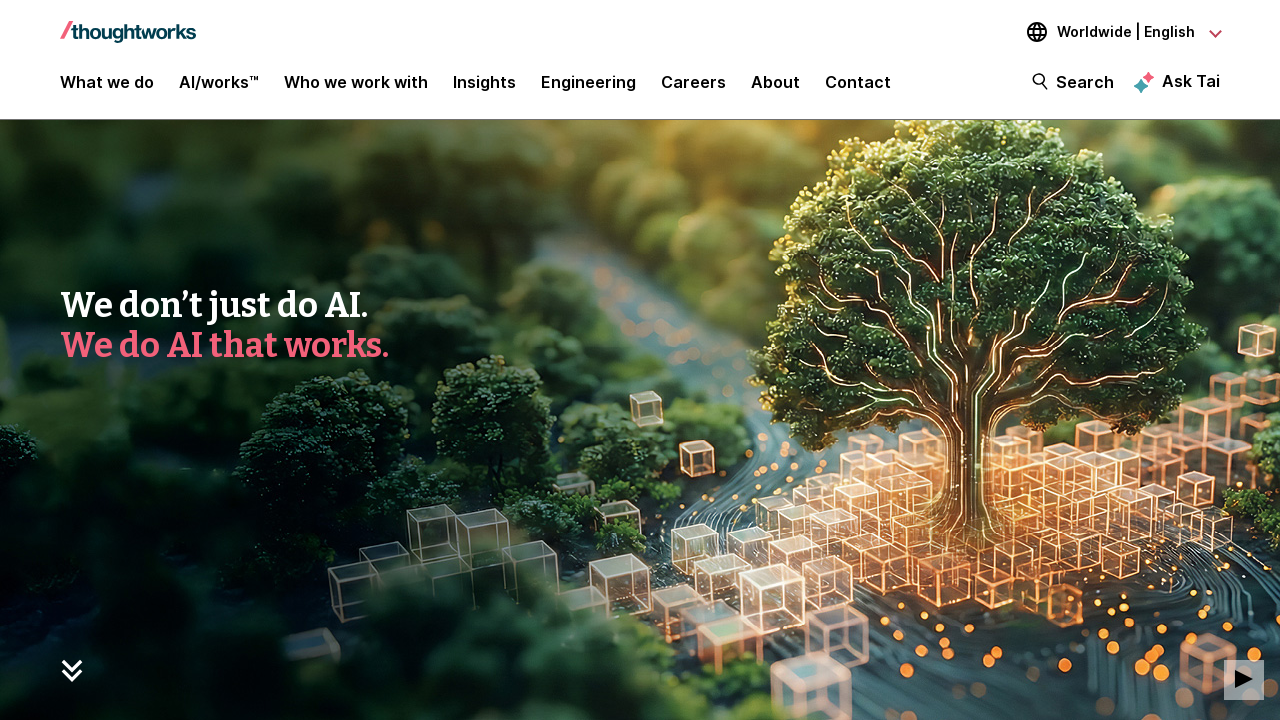

Navigated to ThoughtWorks website
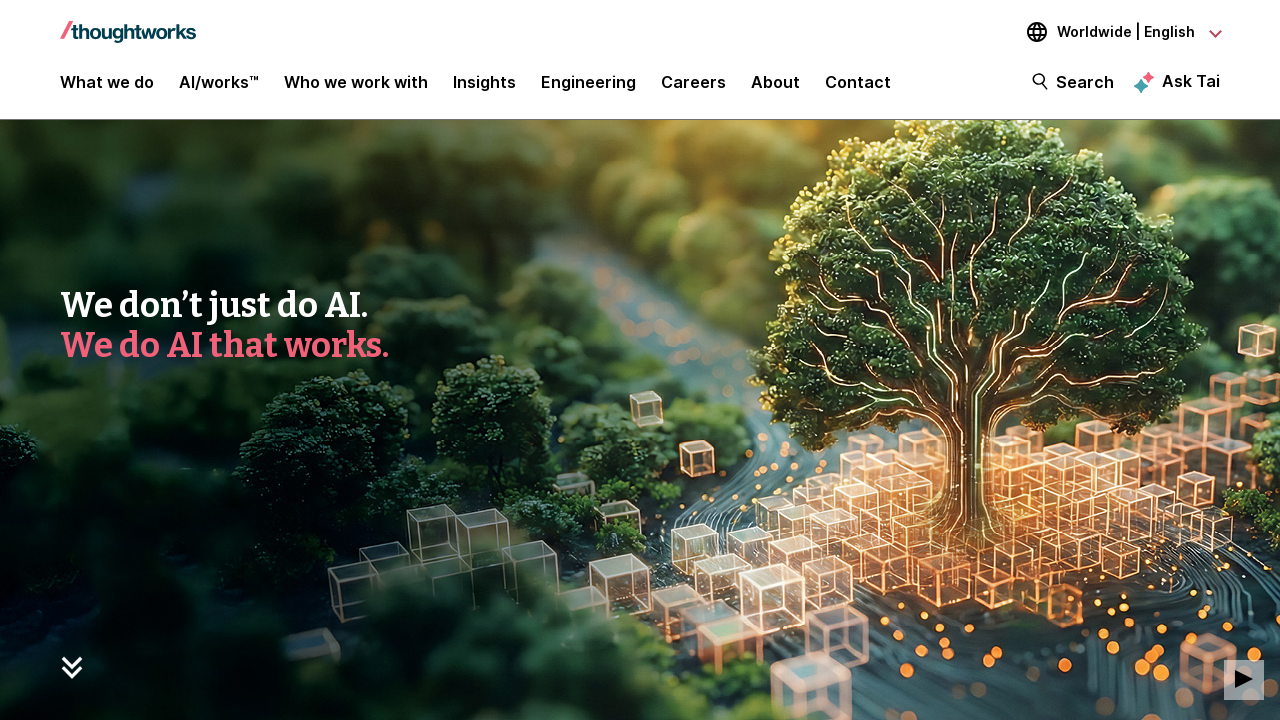

Waited for page to reach networkidle state
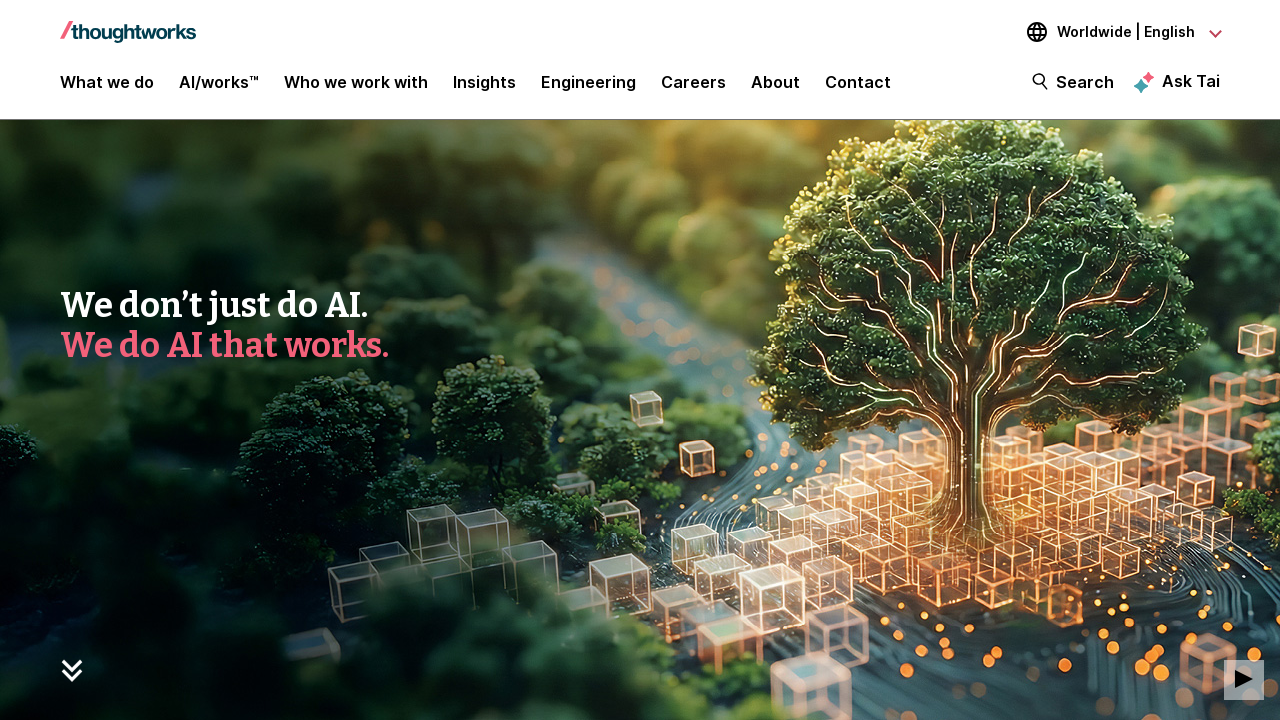

Verified page loaded by checking for body element
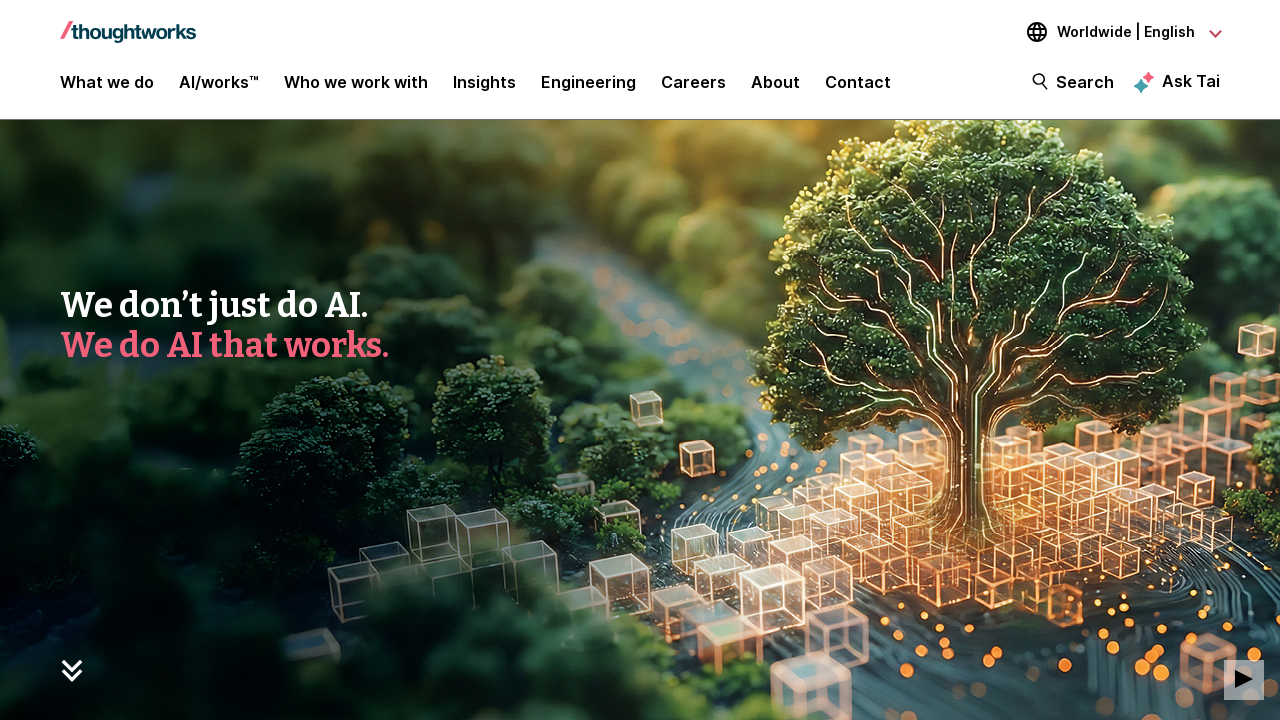

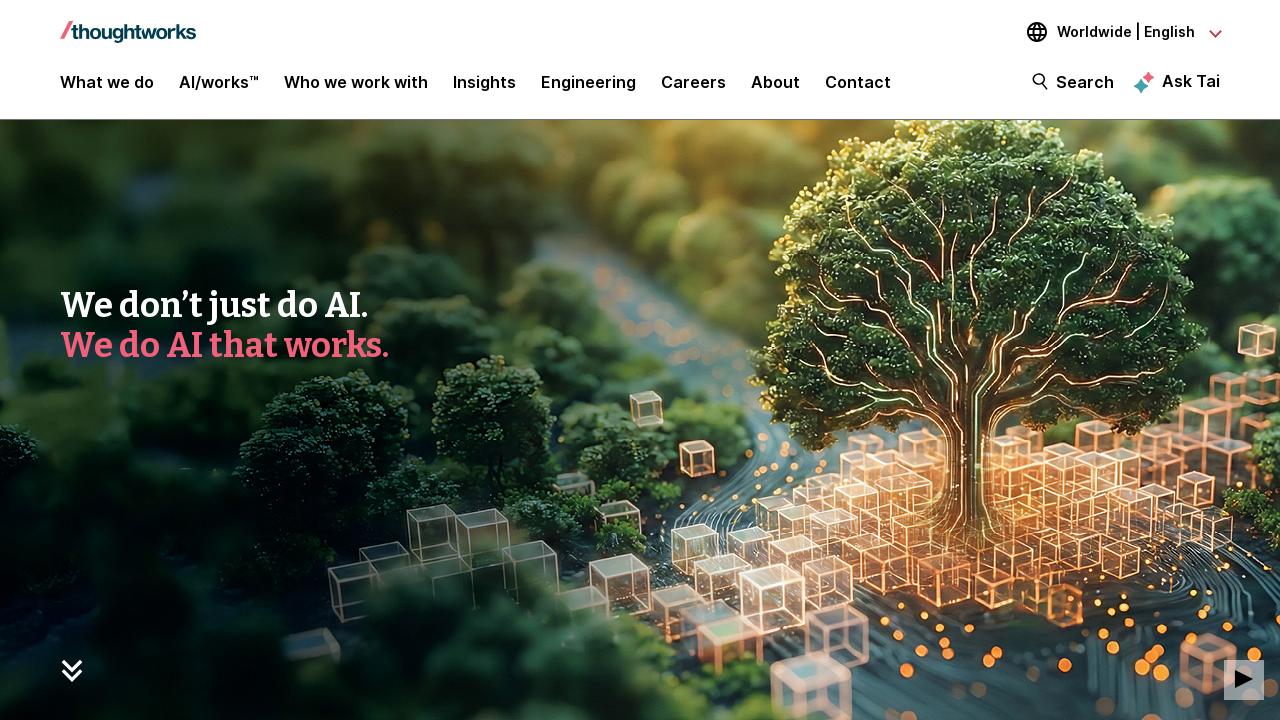